Tests clicking a specific checkbox (Diabetes) by iterating through all checkboxes and selecting only the one with matching value

Starting URL: https://automationfc.github.io/multiple-fields/

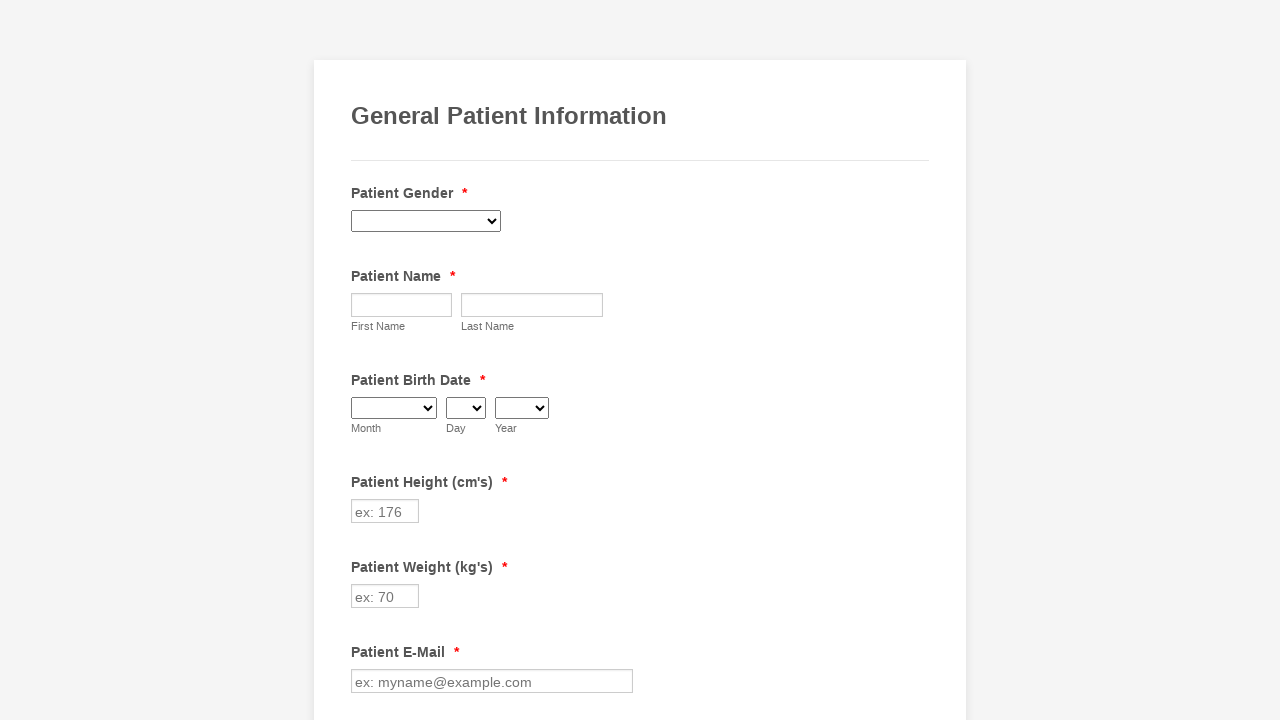

Located the Diabetes checkbox element
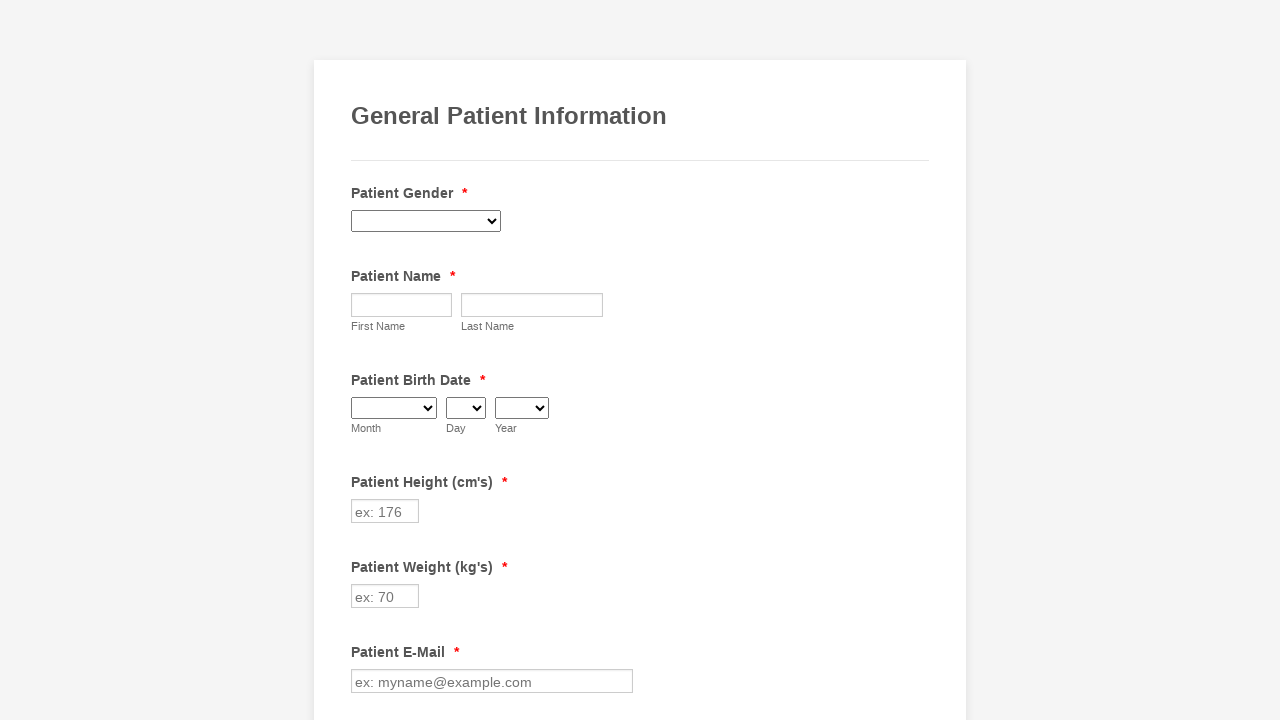

Clicked the Diabetes checkbox at (362, 360) on input.form-checkbox[value='Diabetes']
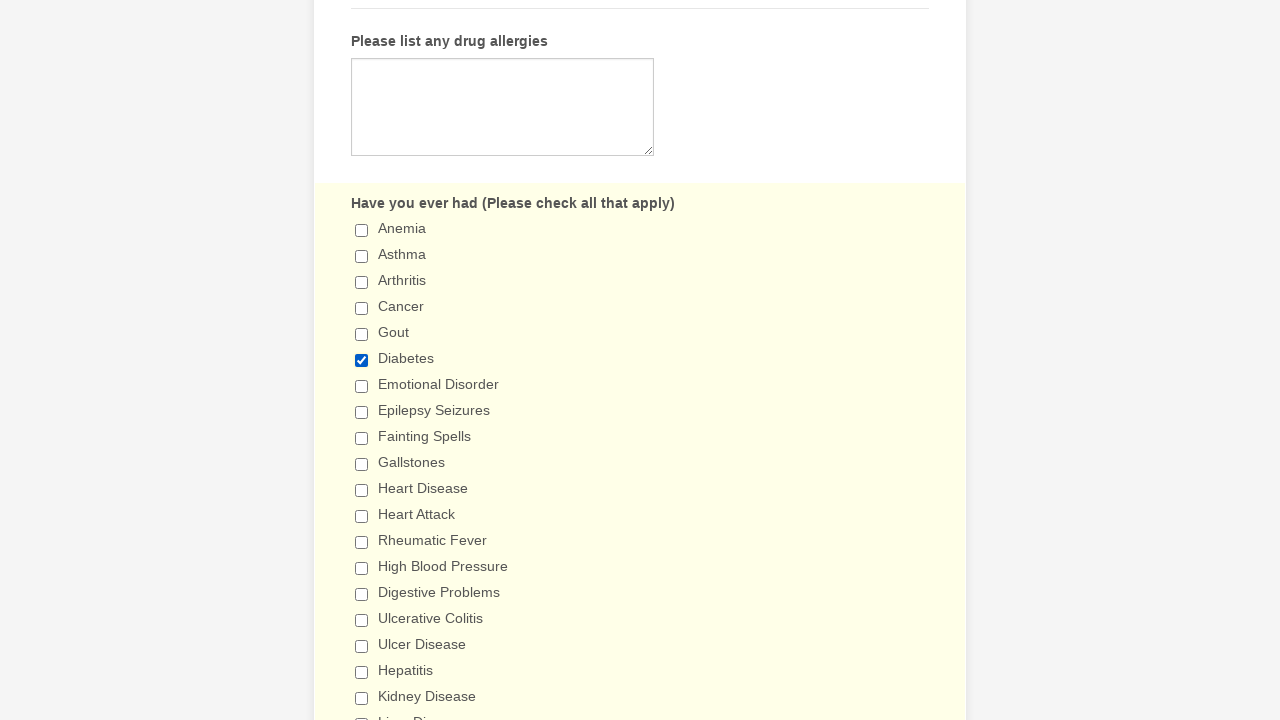

Verified that the Diabetes checkbox is selected
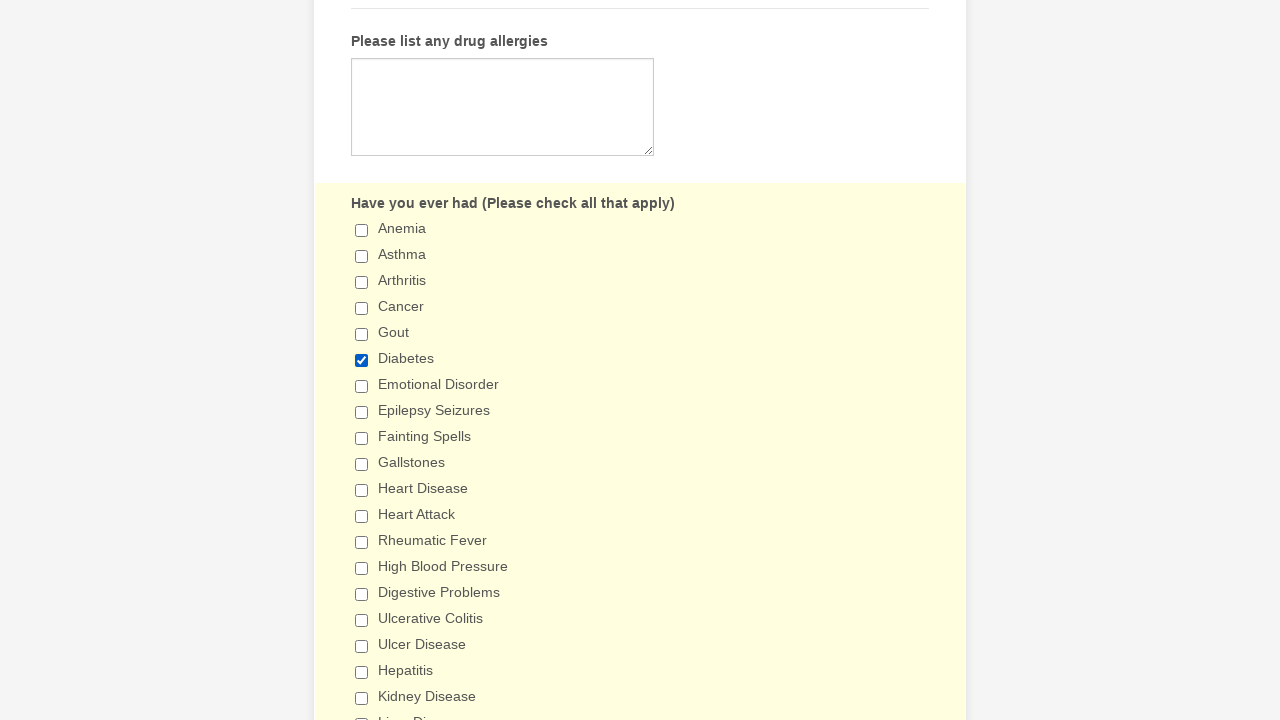

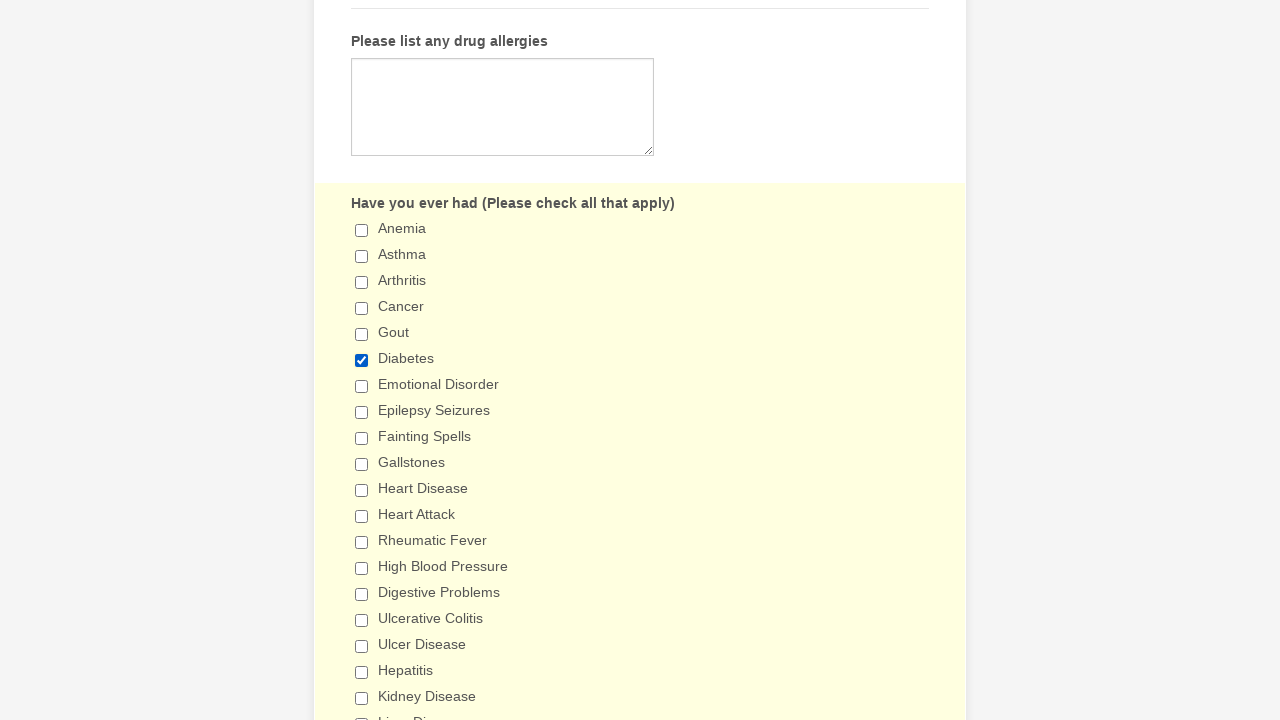